Tests routing by filtering to display active items after marking one as completed.

Starting URL: https://demo.playwright.dev/todomvc

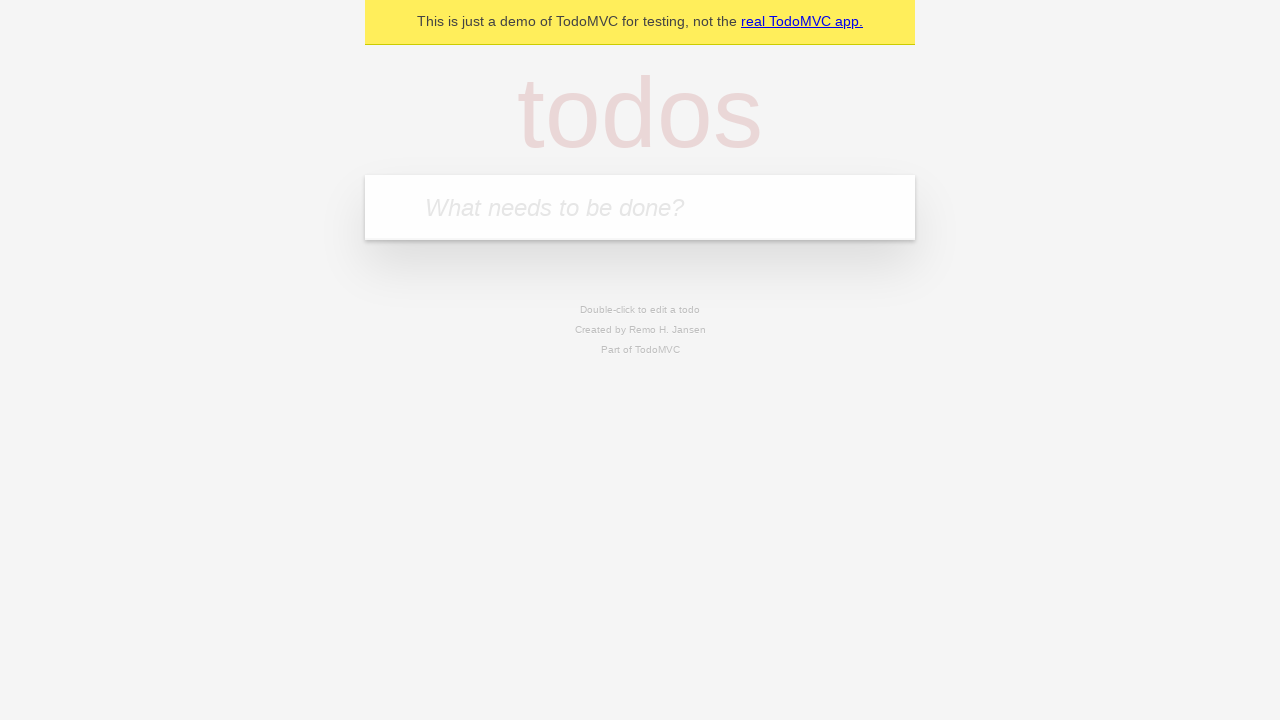

Filled todo input with 'buy some cheese' on internal:attr=[placeholder="What needs to be done?"i]
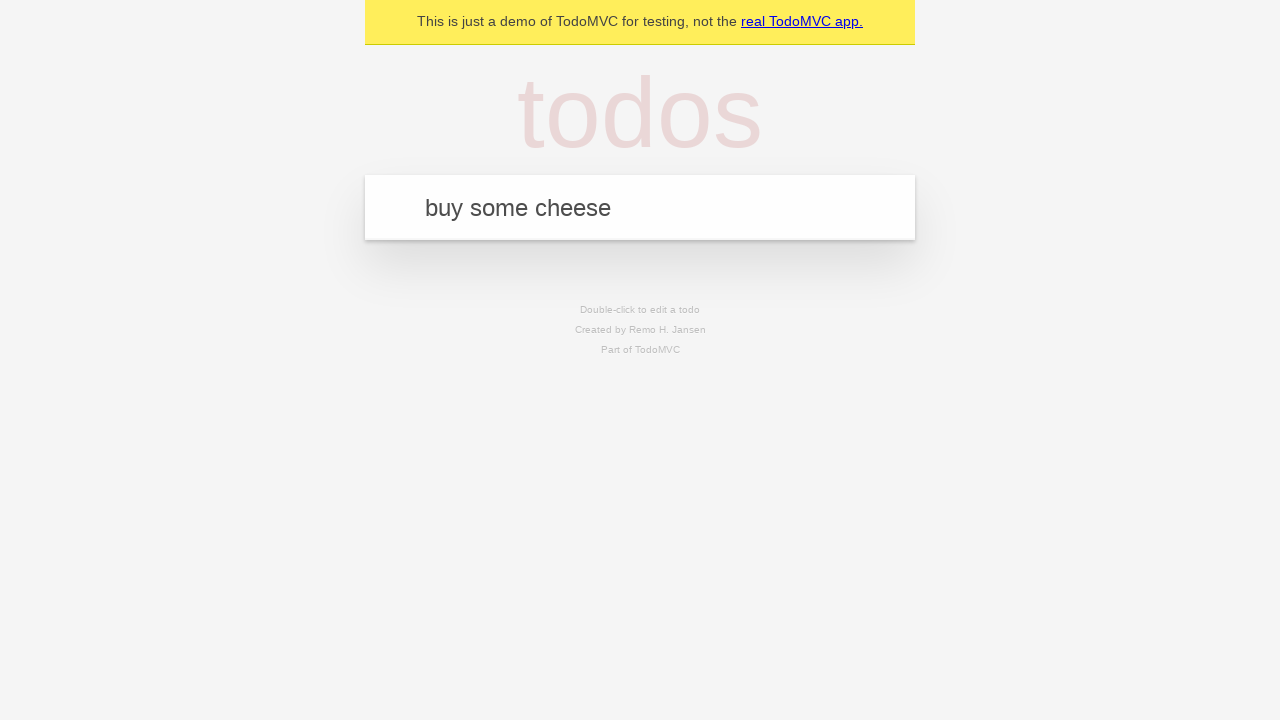

Pressed Enter to add todo 'buy some cheese' on internal:attr=[placeholder="What needs to be done?"i]
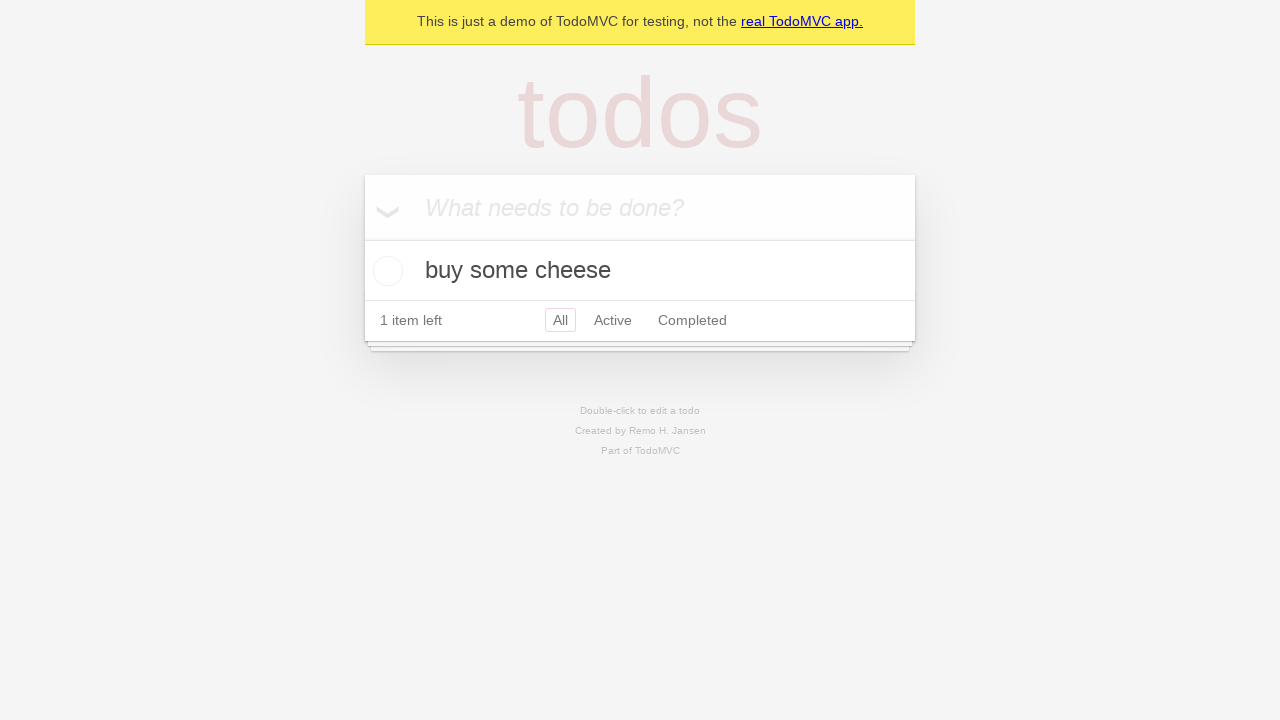

Filled todo input with 'feed the cat' on internal:attr=[placeholder="What needs to be done?"i]
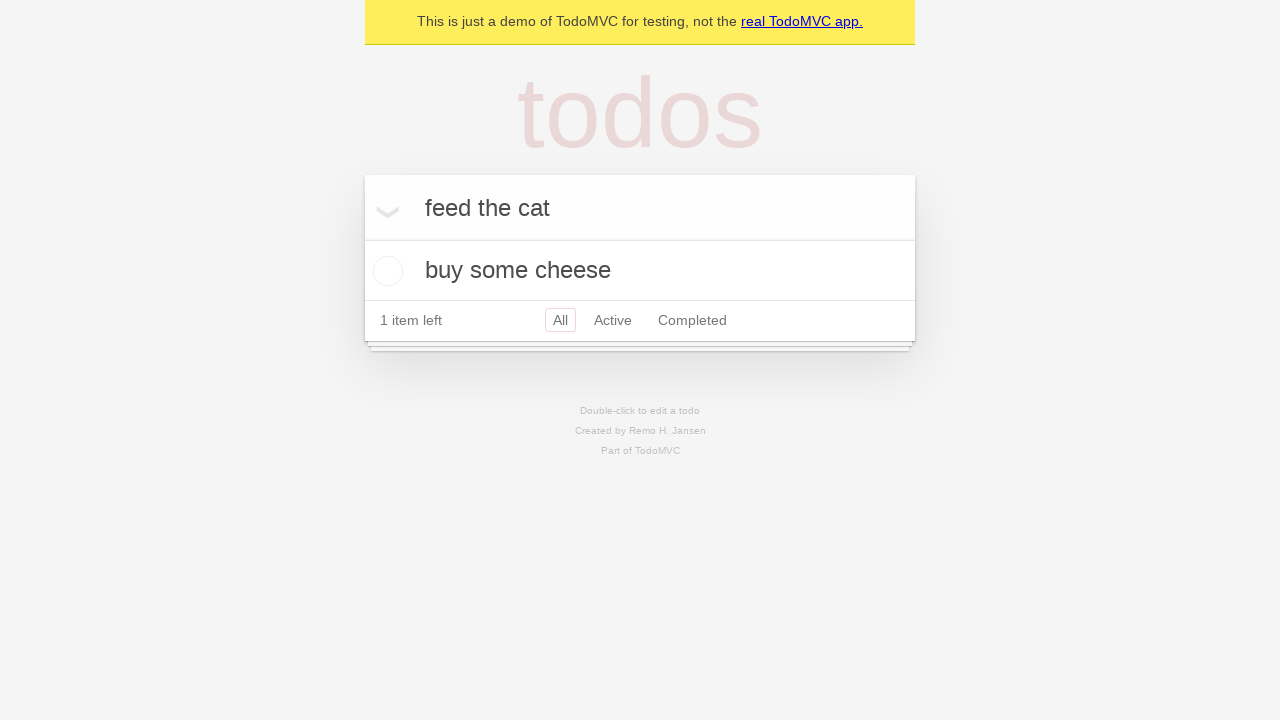

Pressed Enter to add todo 'feed the cat' on internal:attr=[placeholder="What needs to be done?"i]
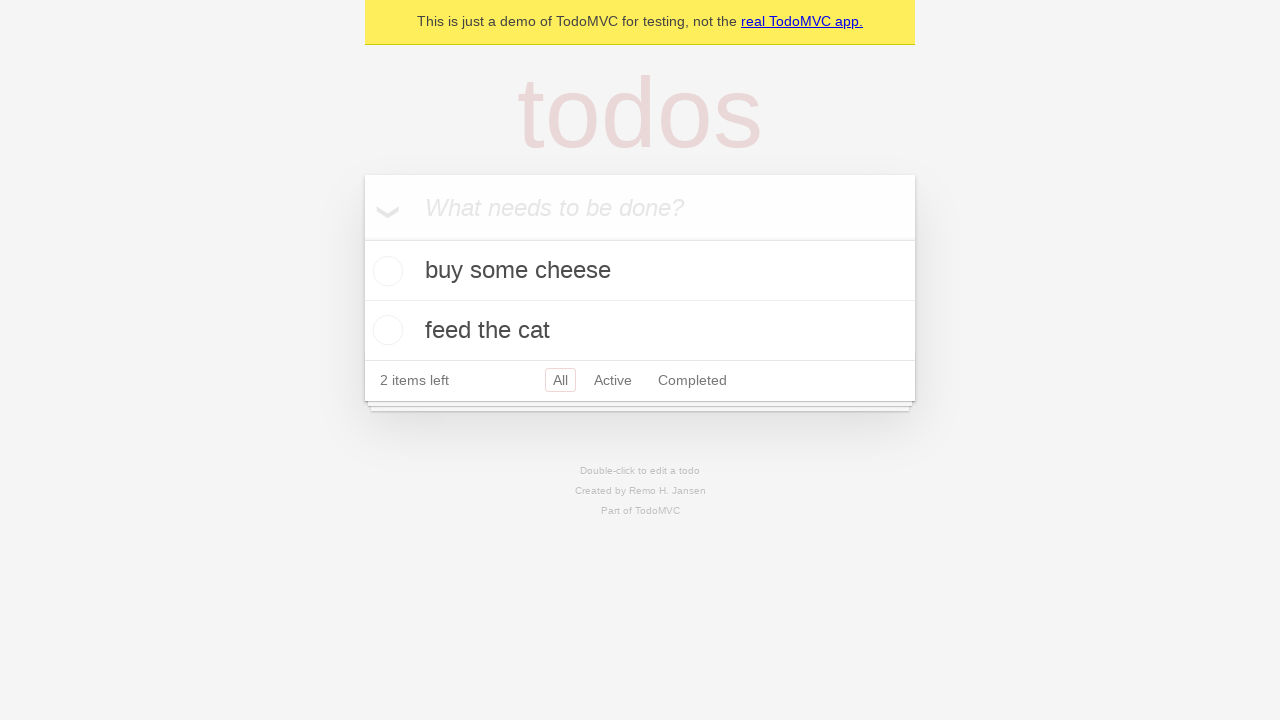

Filled todo input with 'book a doctors appointment' on internal:attr=[placeholder="What needs to be done?"i]
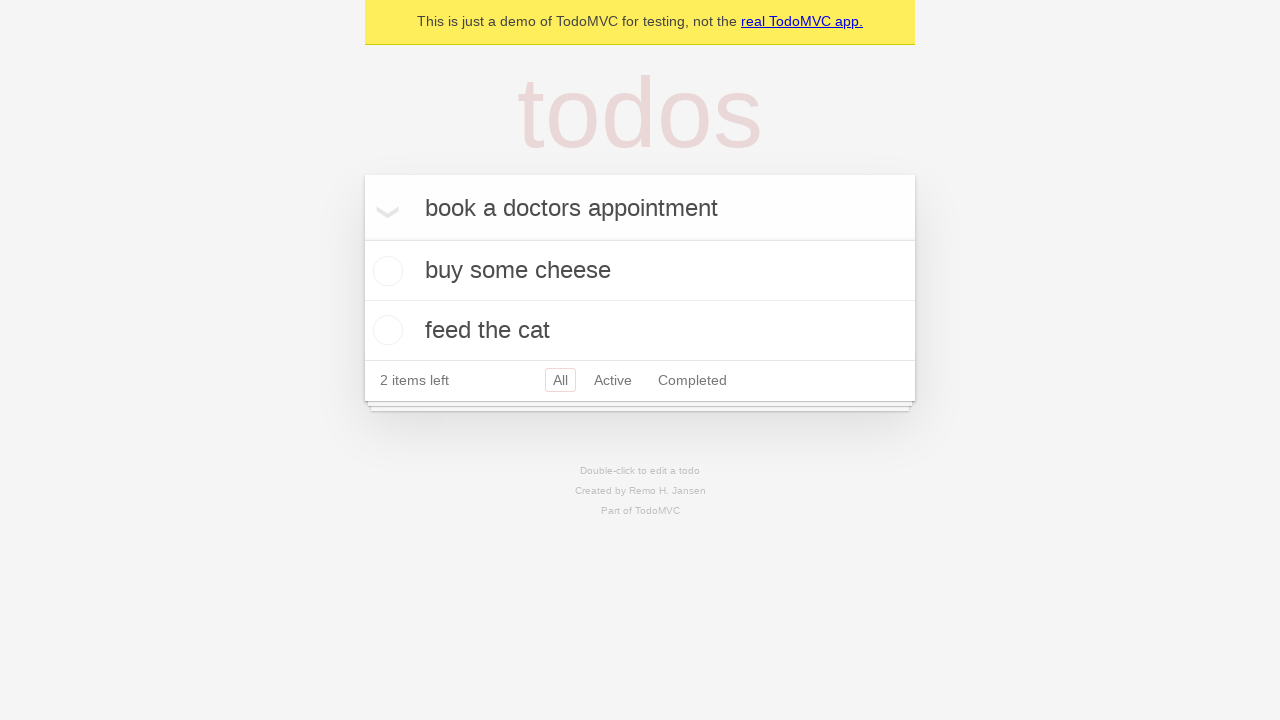

Pressed Enter to add todo 'book a doctors appointment' on internal:attr=[placeholder="What needs to be done?"i]
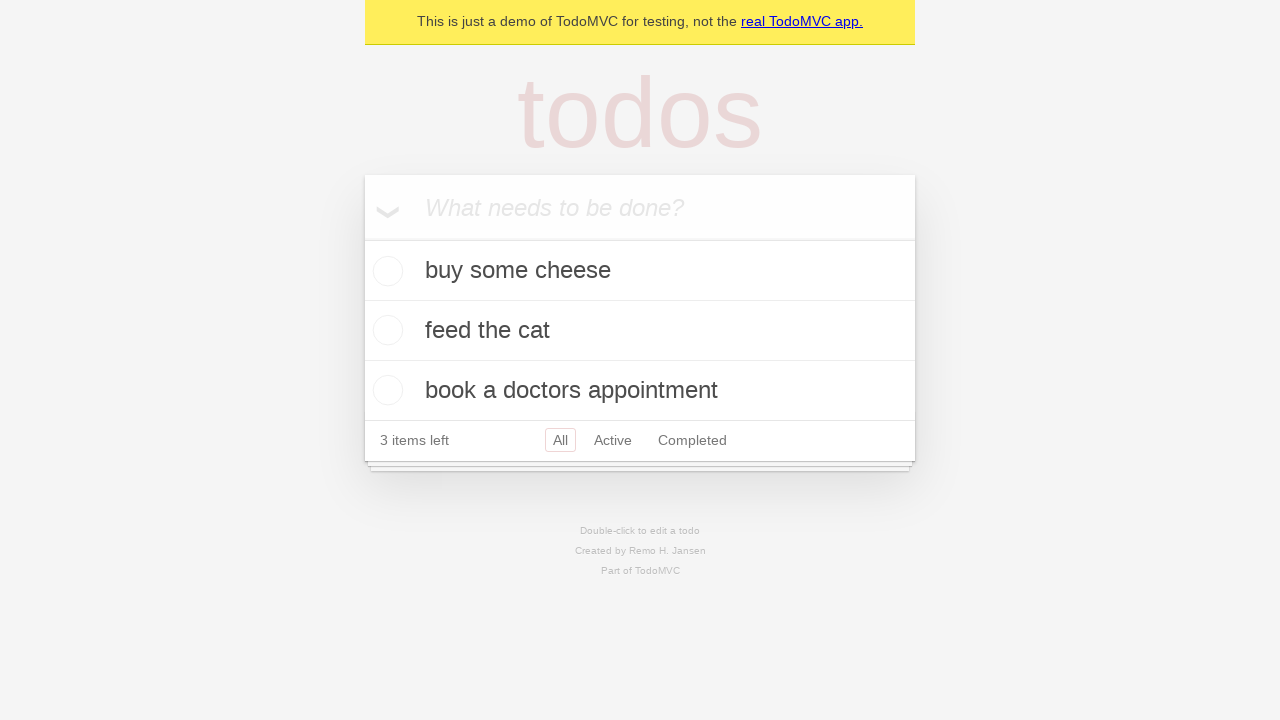

Waited for todos to be stored in localStorage
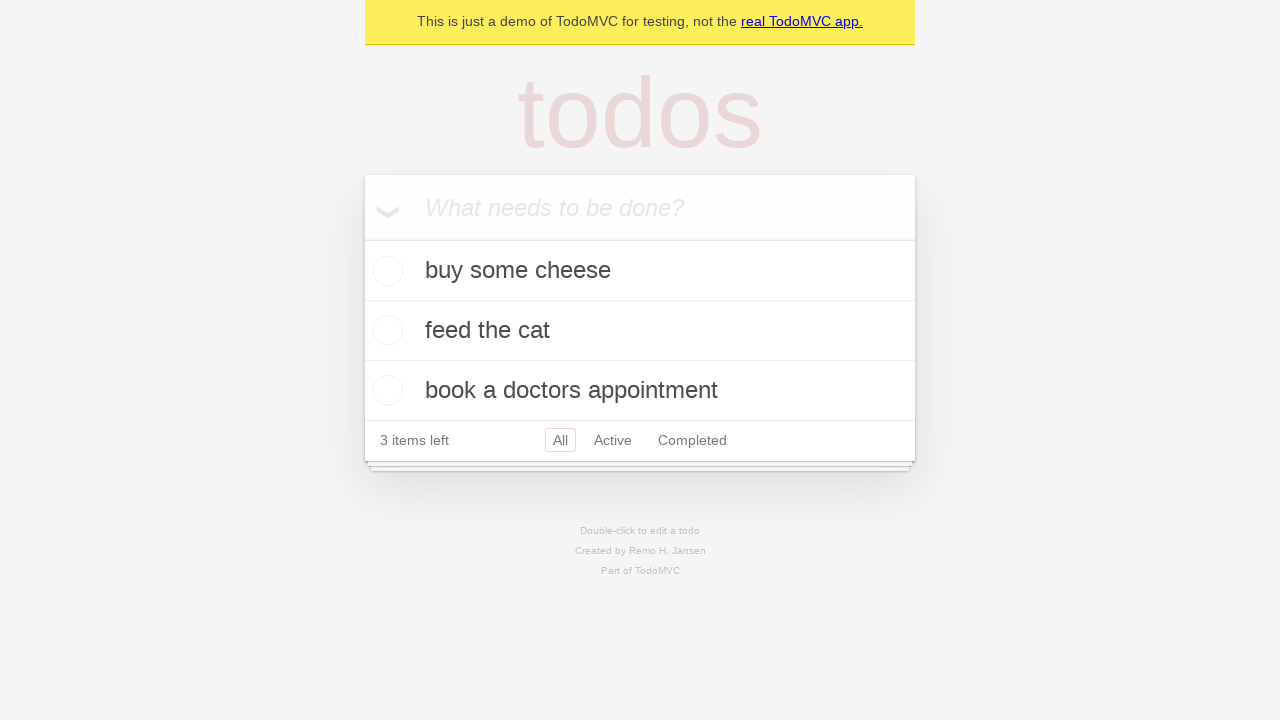

Checked the checkbox for the second todo to mark it as complete at (385, 330) on internal:testid=[data-testid="todo-item"s] >> nth=1 >> internal:role=checkbox
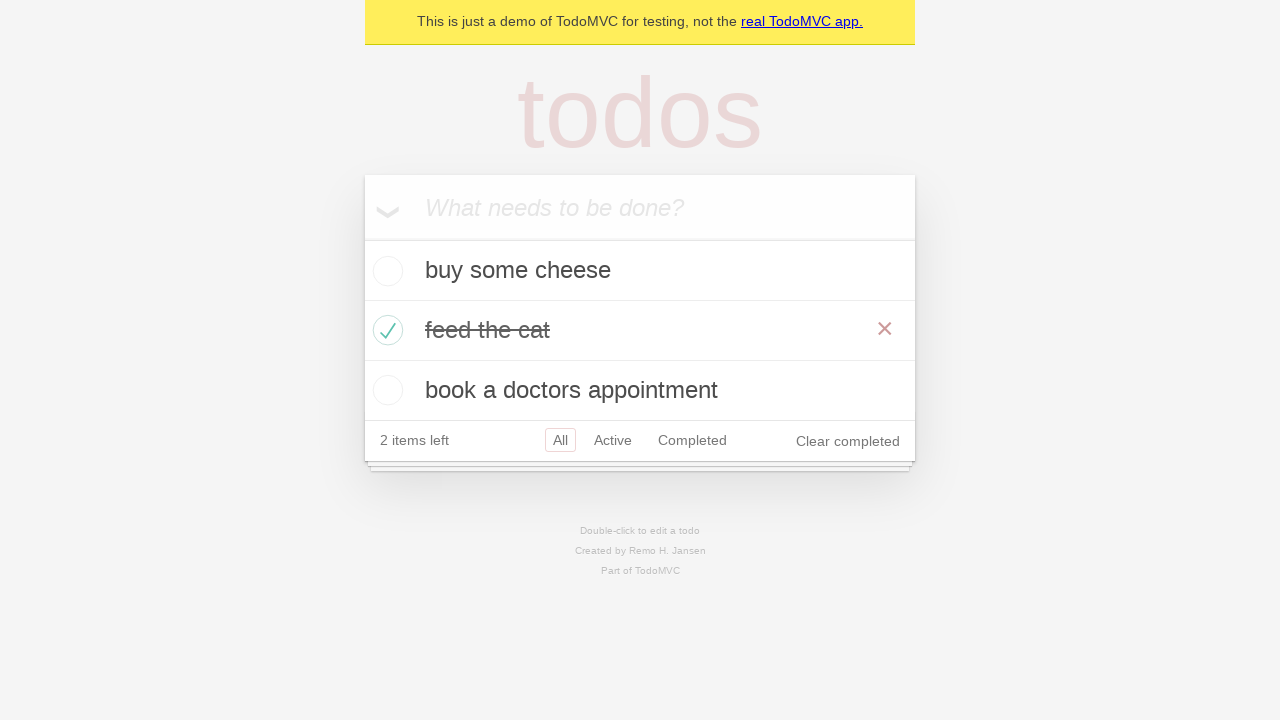

Waited for completion state to be saved in localStorage
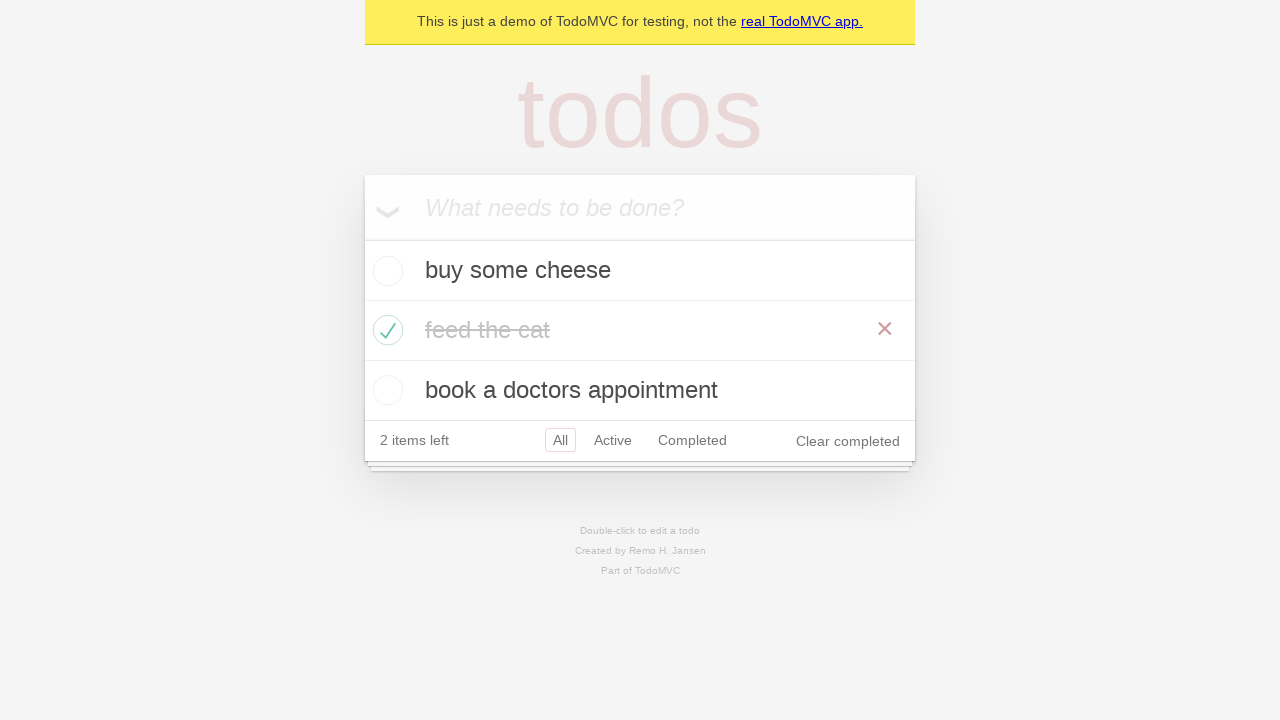

Clicked the 'Active' filter link to display only active todos at (613, 440) on internal:role=link[name="Active"i]
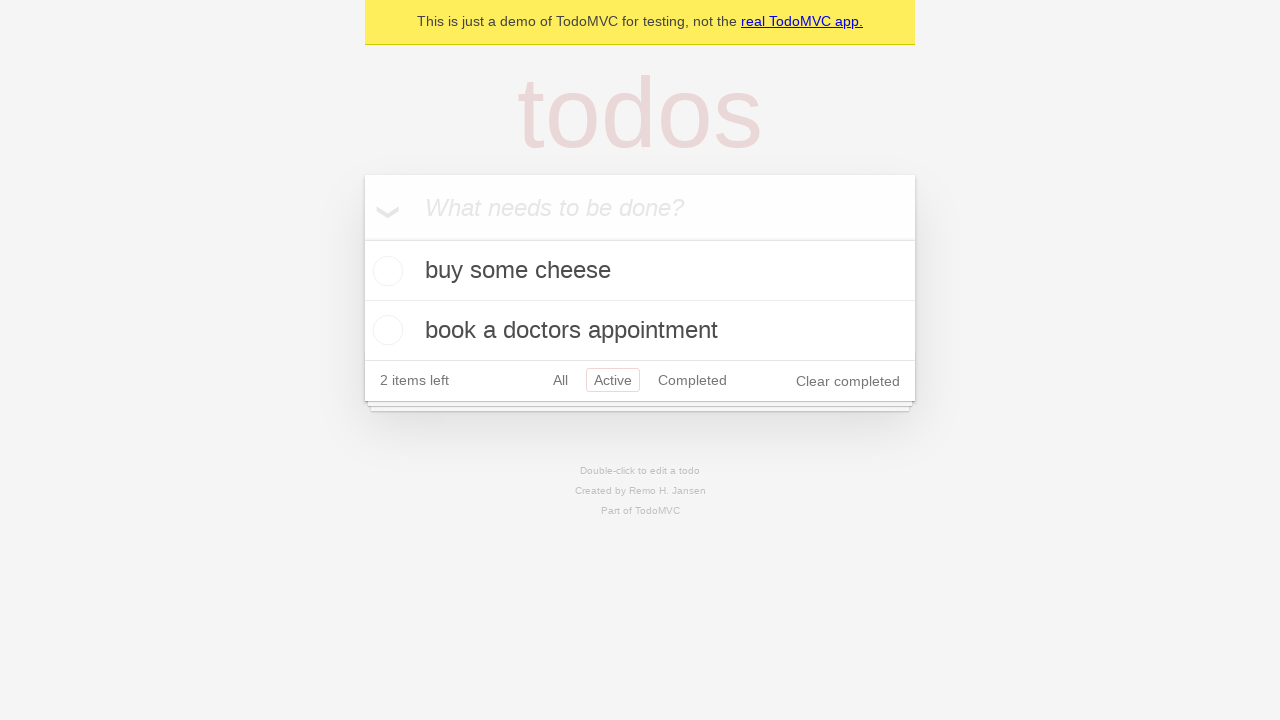

Waited for active todos to be displayed after filter applied
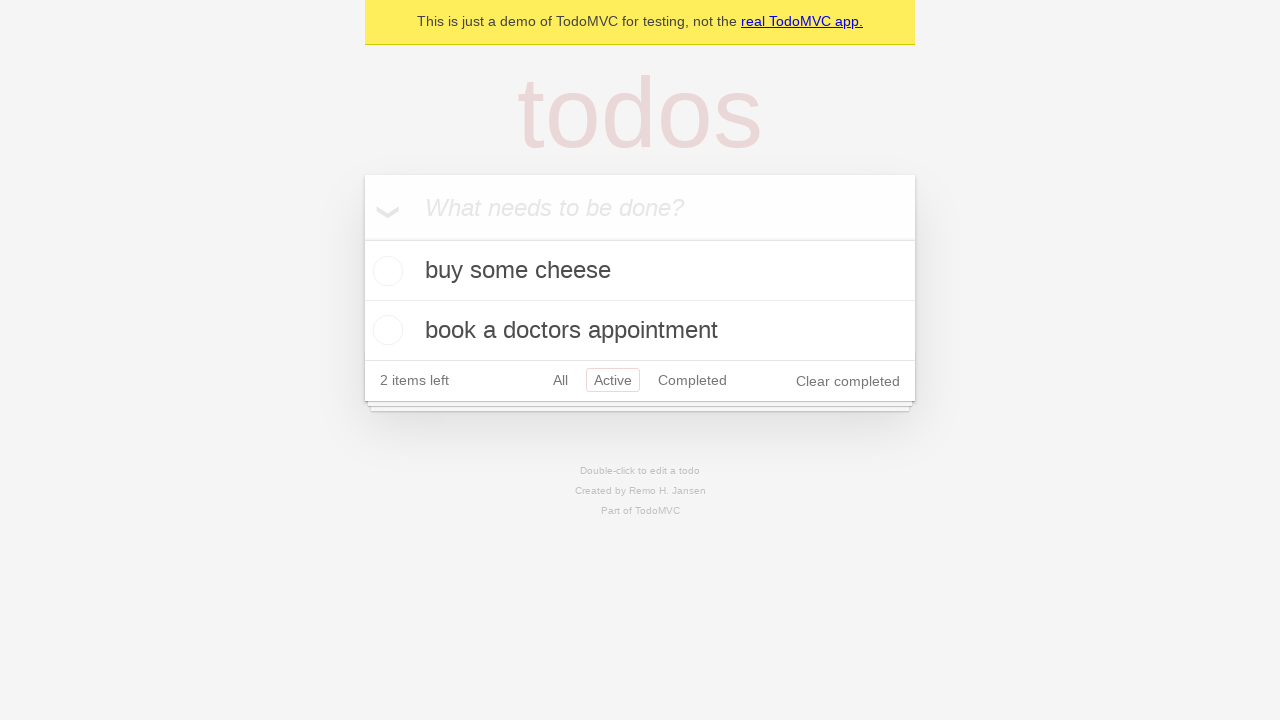

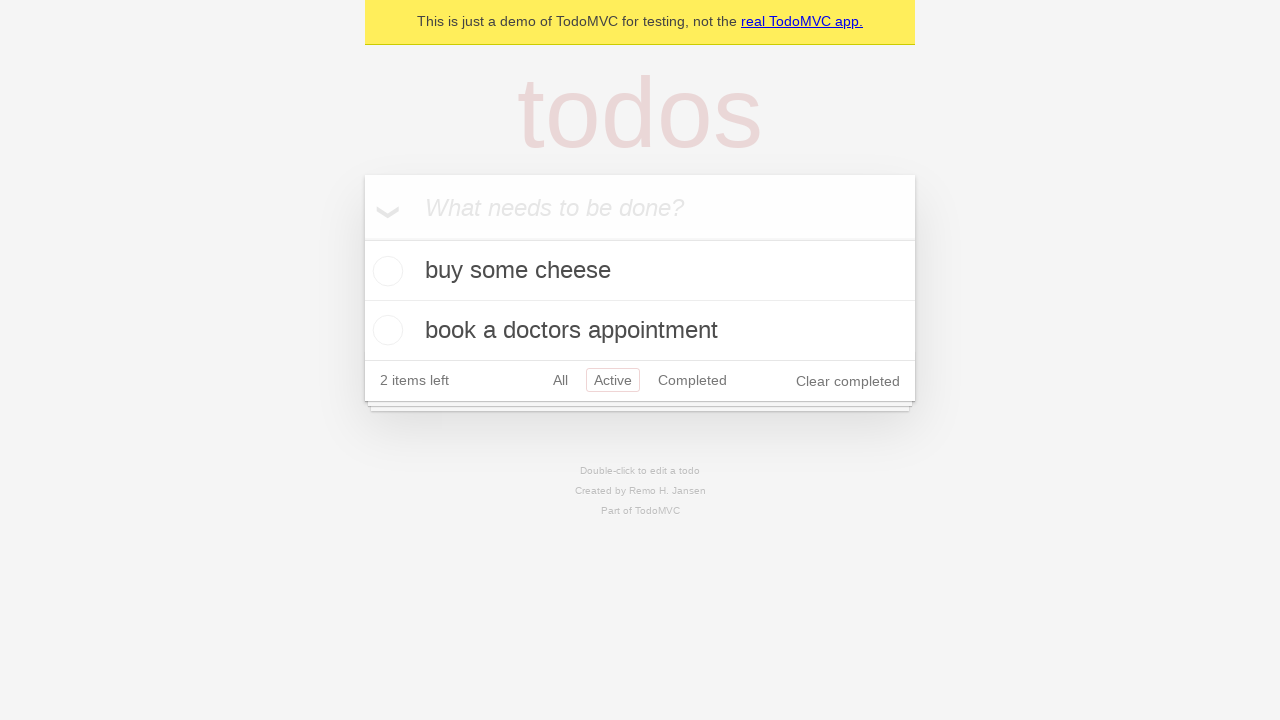